Tests adding specific vegetable items (Cucumber, Brocolli, Beetroot) to a shopping cart on an e-commerce practice site by iterating through products and clicking "Add to cart" for matching items

Starting URL: https://rahulshettyacademy.com/seleniumPractise/

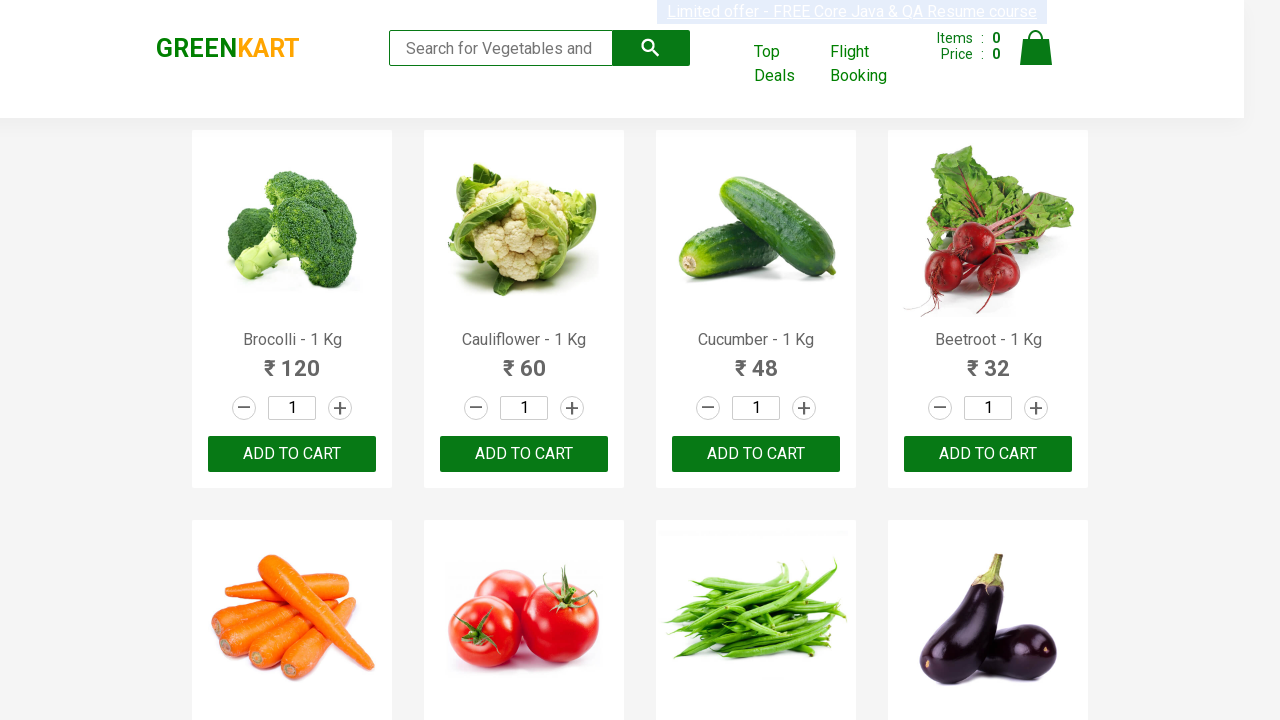

Waited for product names to load on the page
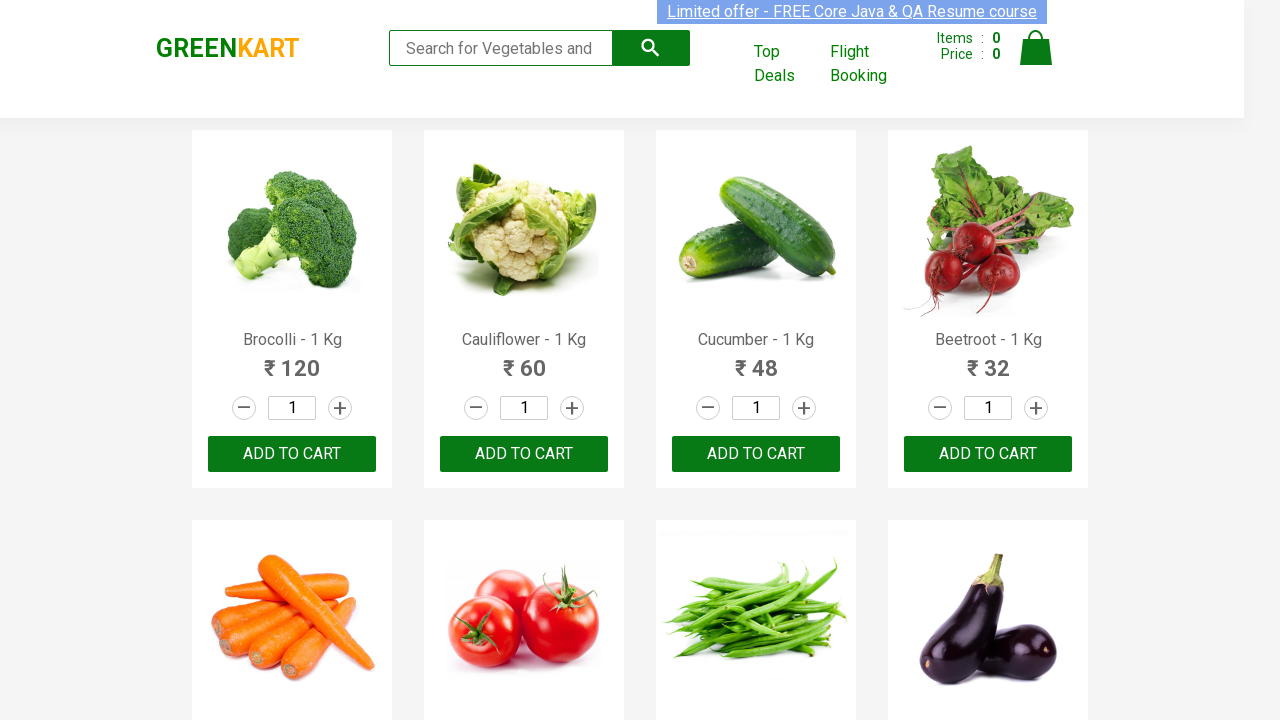

Retrieved all product elements from the page
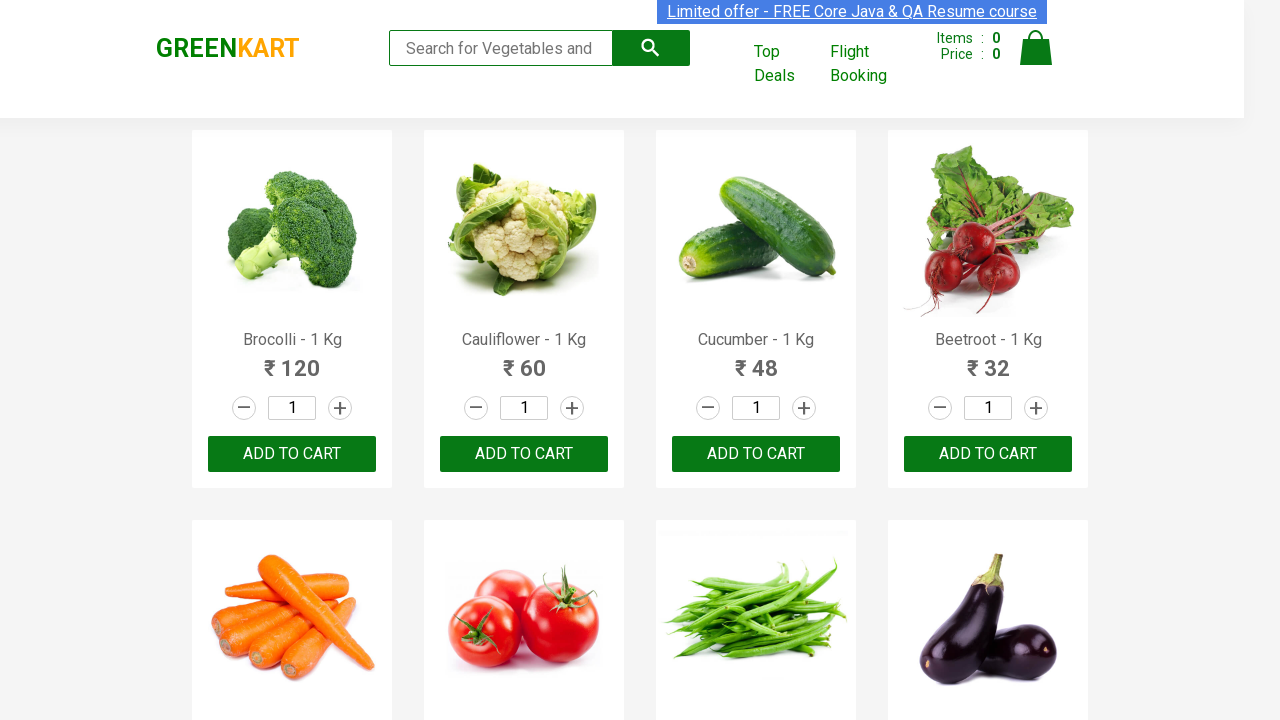

Added 'Brocolli' to shopping cart at (292, 454) on xpath=//div[@class='product-action']/button >> nth=0
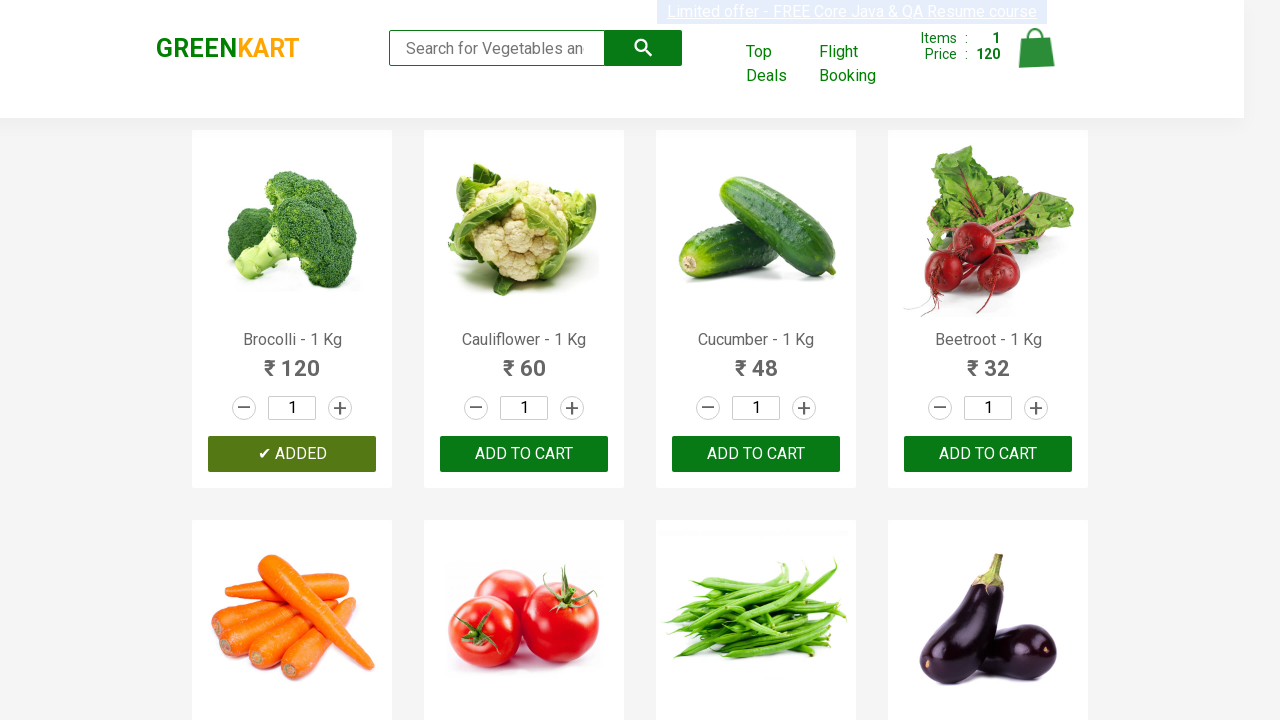

Added 'Cucumber' to shopping cart at (756, 454) on xpath=//div[@class='product-action']/button >> nth=2
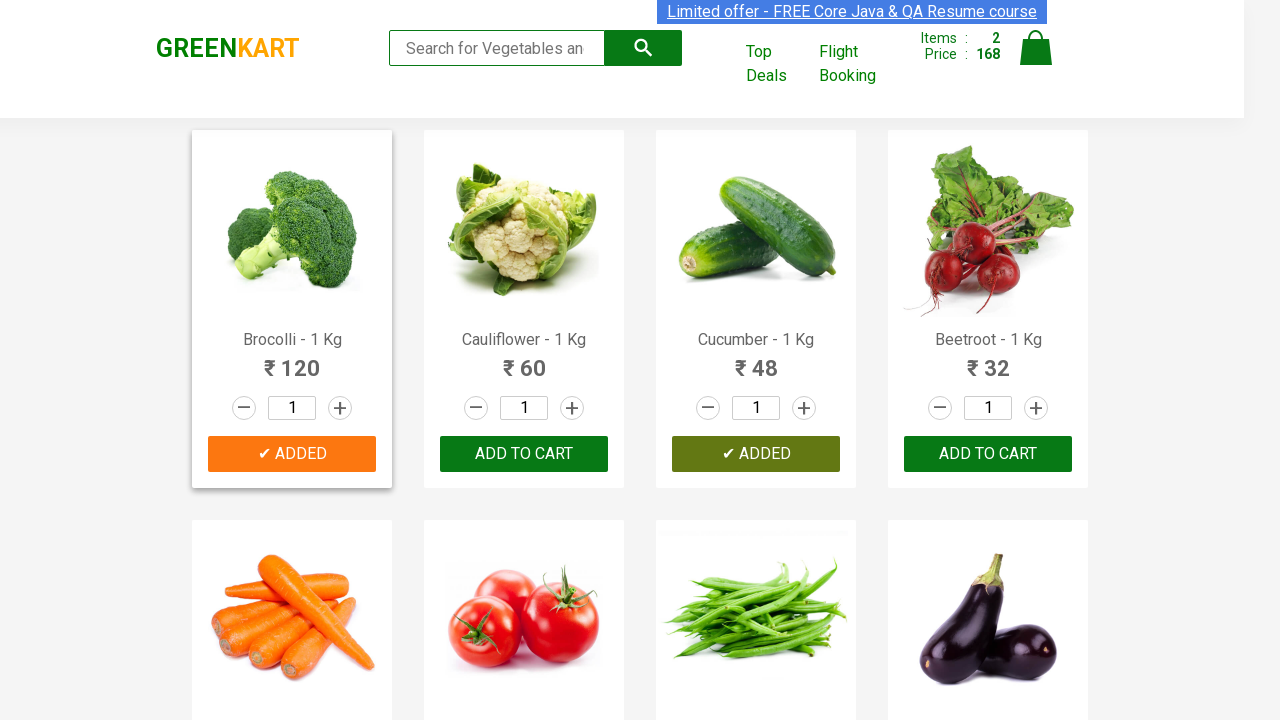

Added 'Beetroot' to shopping cart at (988, 454) on xpath=//div[@class='product-action']/button >> nth=3
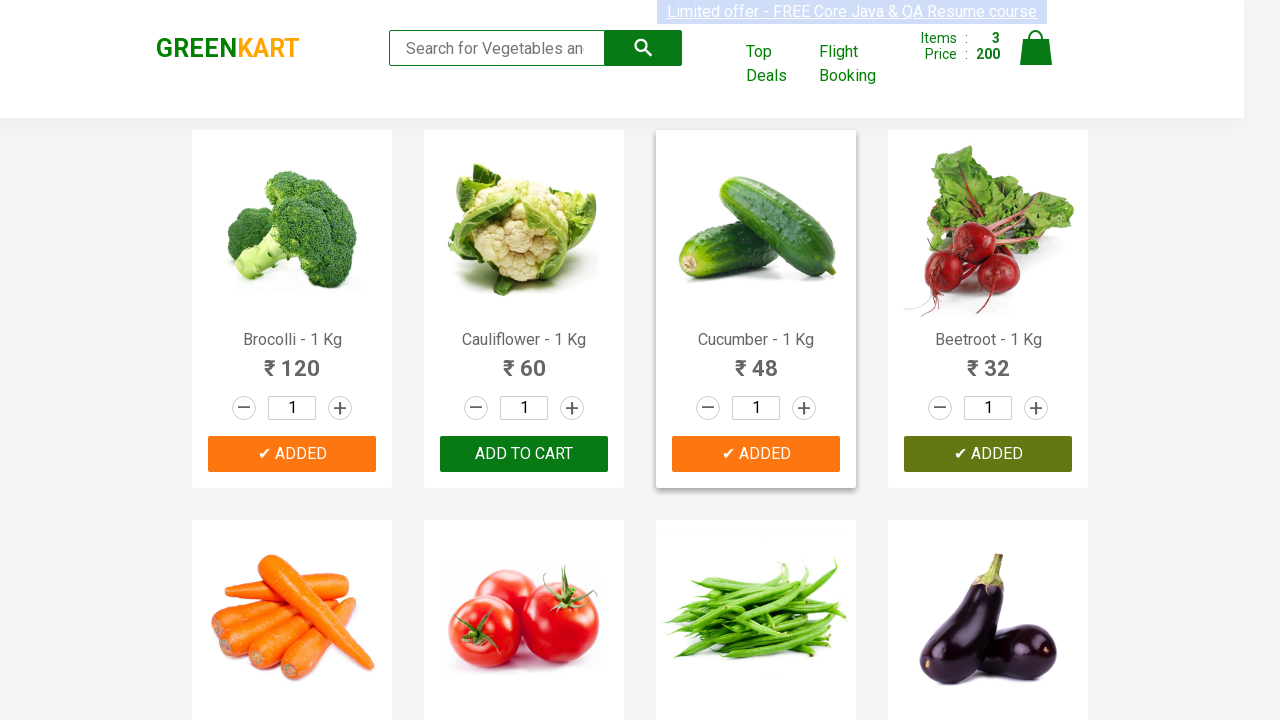

All required items (Cucumber, Brocolli, Beetroot) have been added to cart
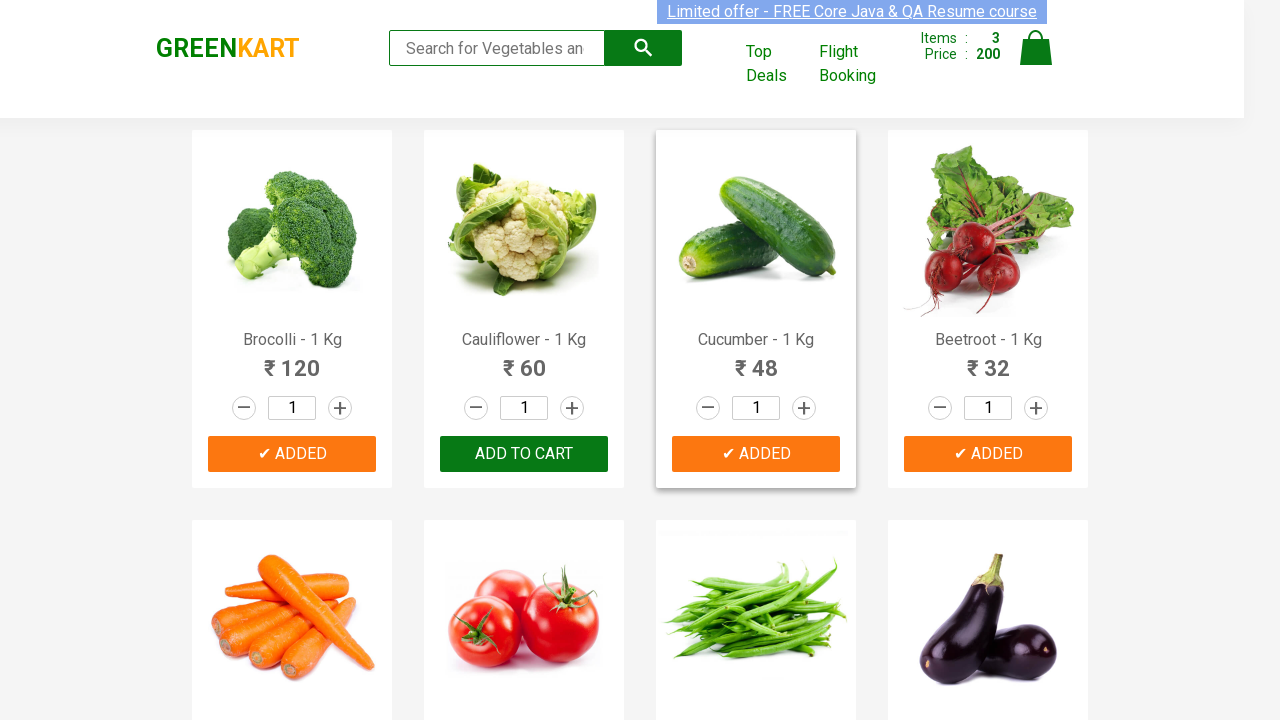

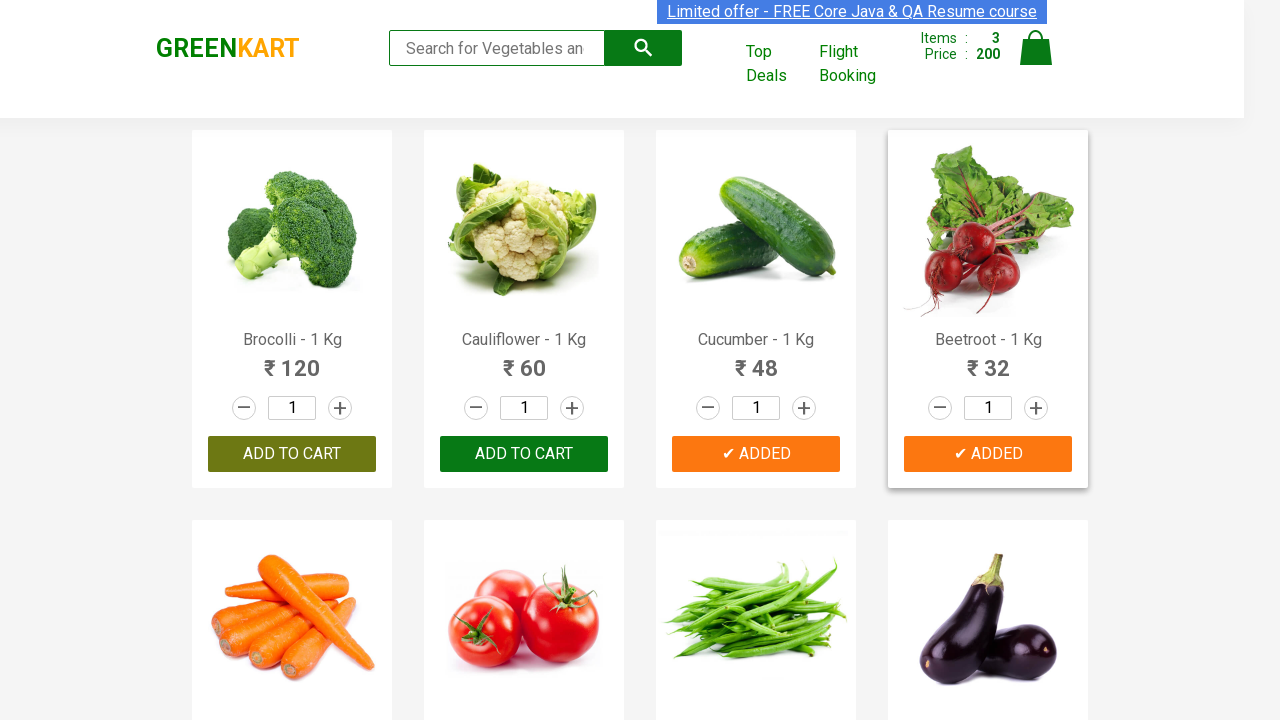